Tests registration form validation with invalid email format and verifies email error messages are displayed

Starting URL: https://alada.vn/tai-khoan/dang-ky.html

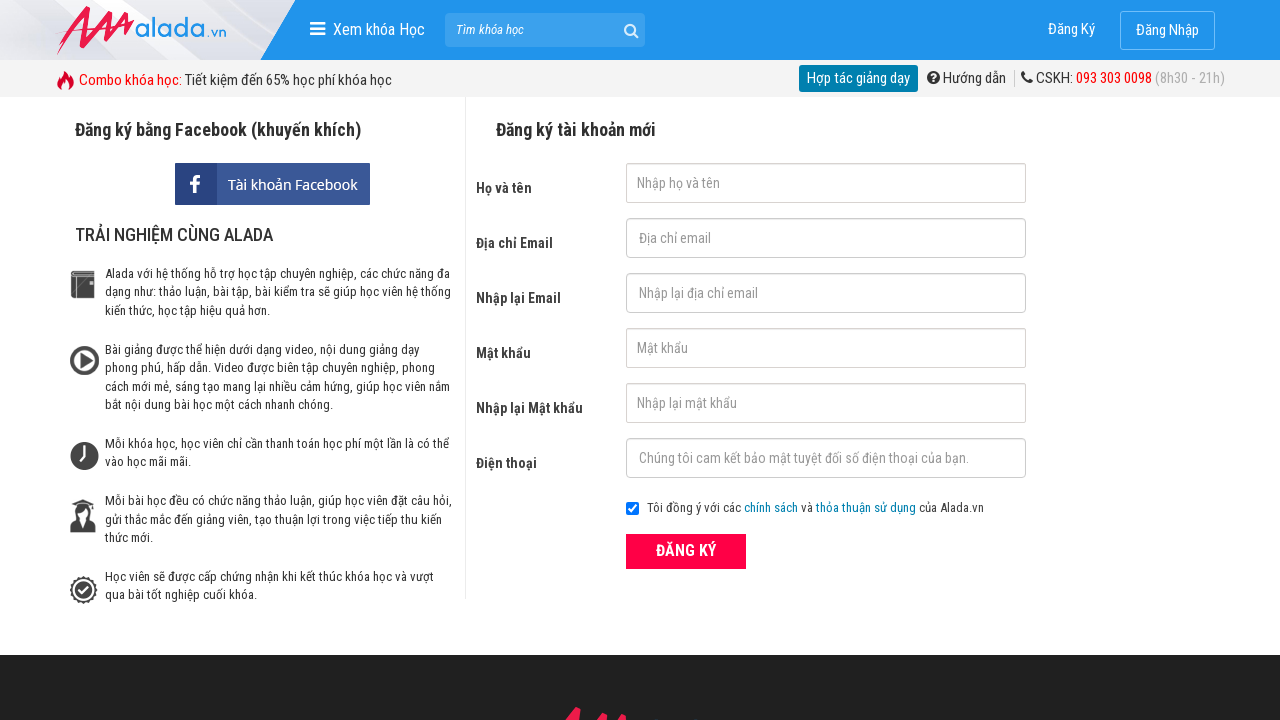

Filled first name field with 'Bruce Lee' on #txtFirstname
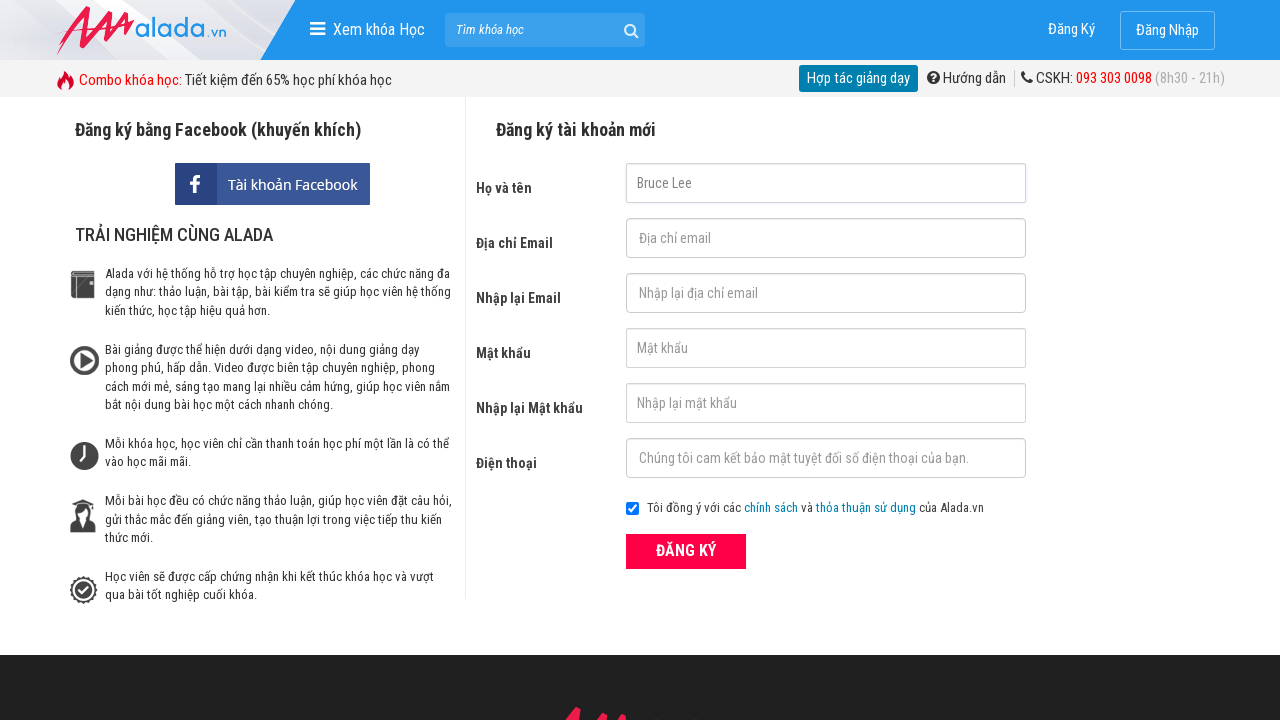

Filled email field with invalid email format '123@456@789' on #txtEmail
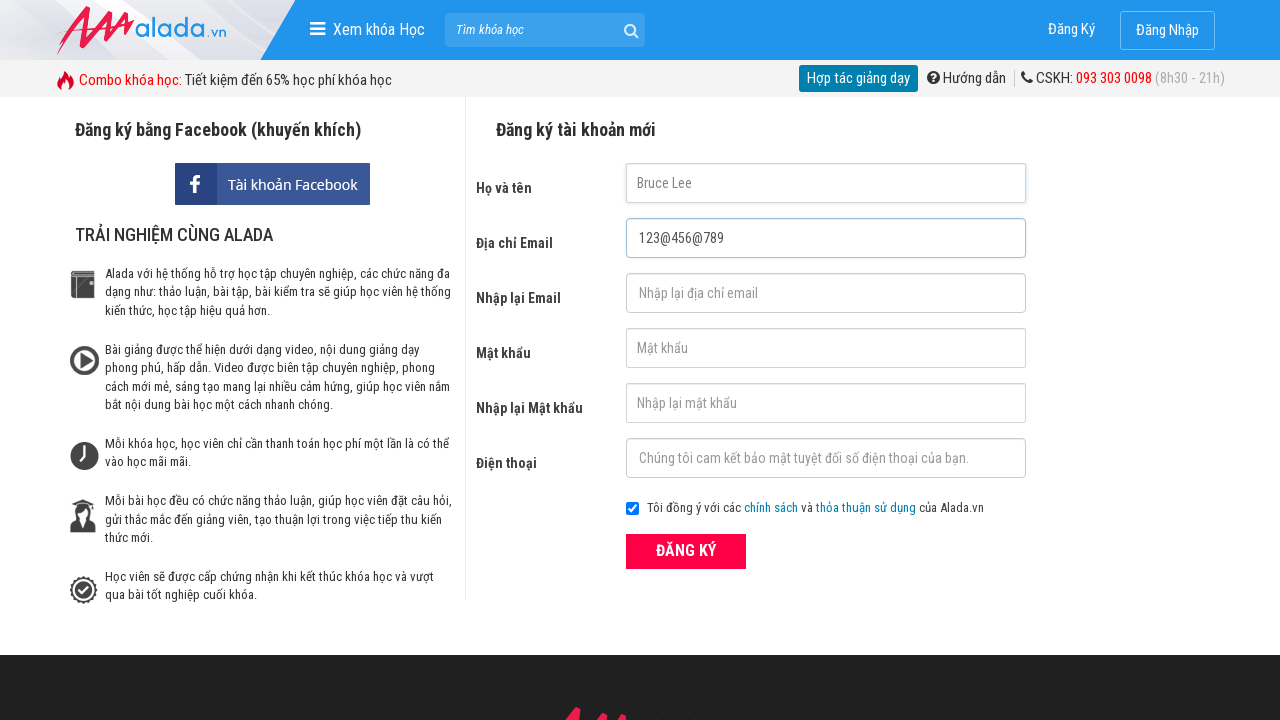

Filled confirm email field with invalid email format '123@456@789' on #txtCEmail
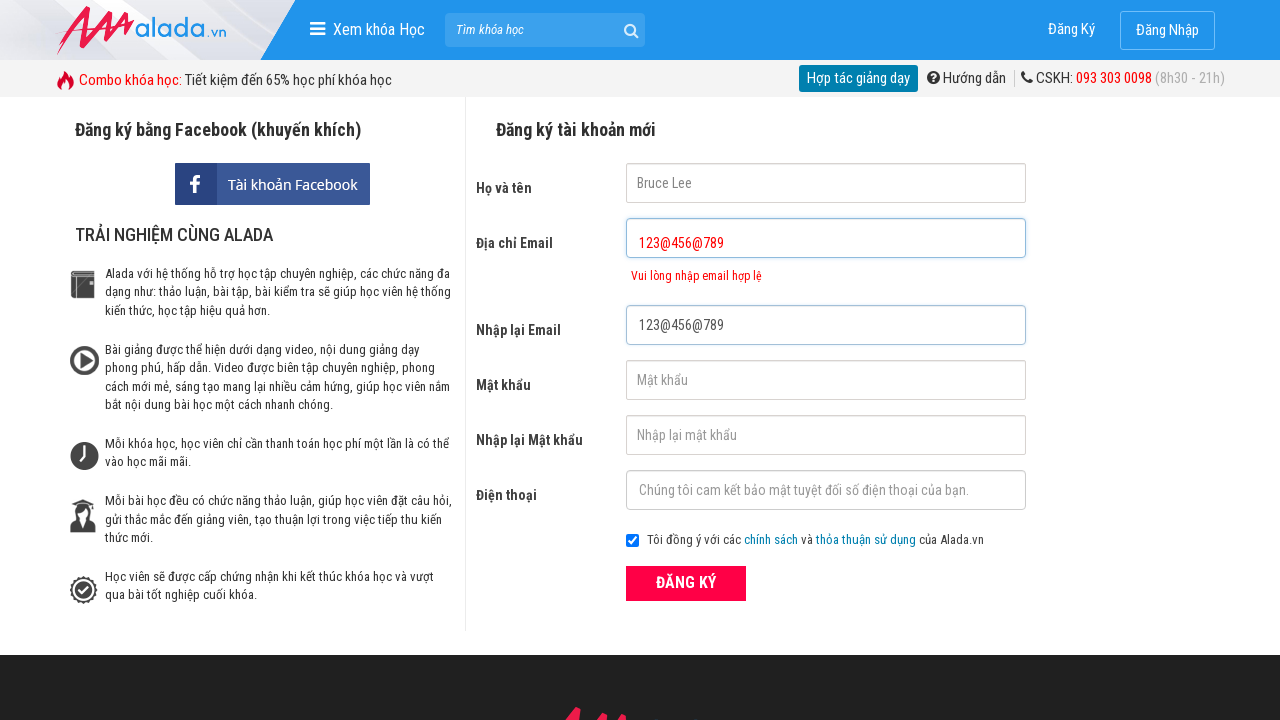

Filled password field with '123456' on #txtPassword
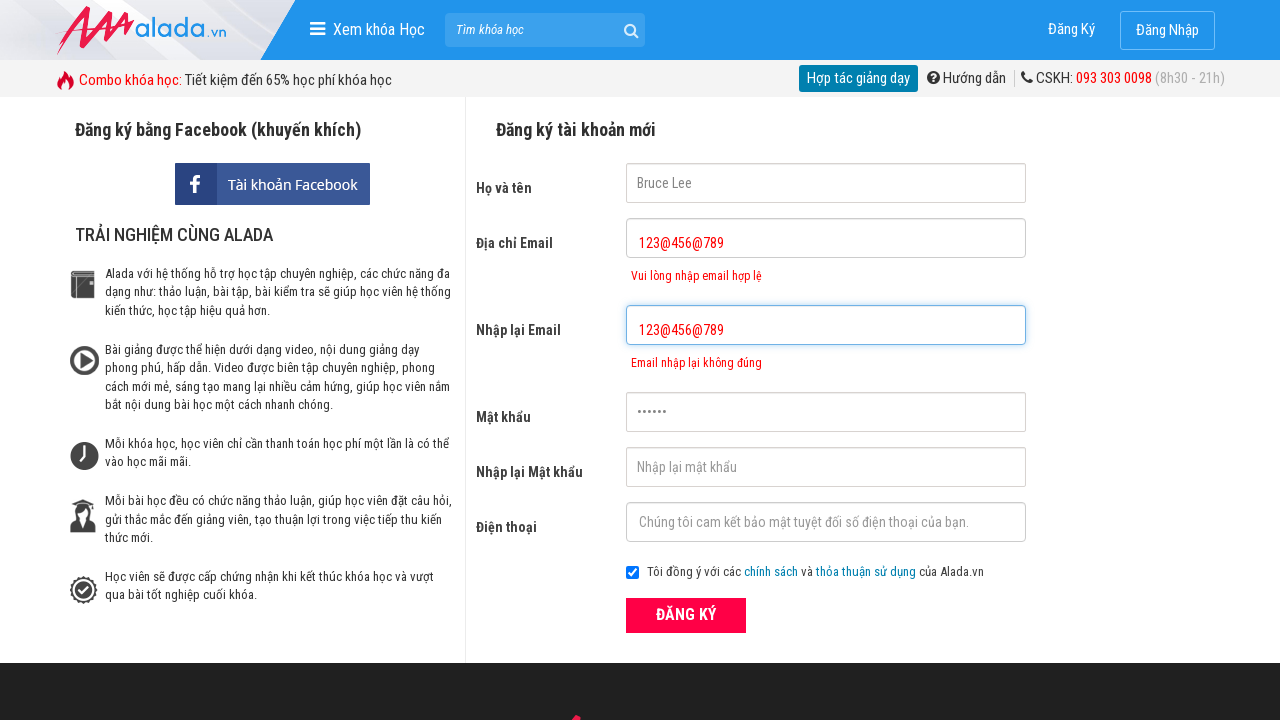

Filled confirm password field with '123456' on #txtCPassword
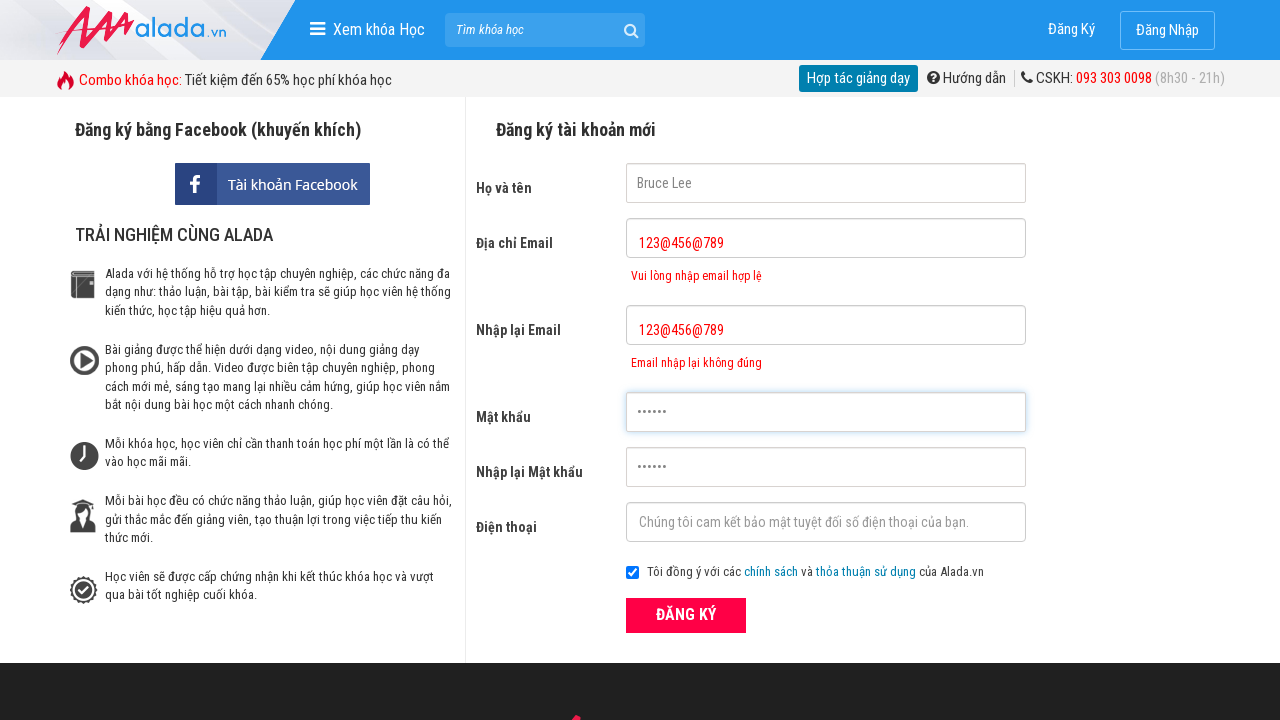

Filled phone field with '0987654321' on #txtPhone
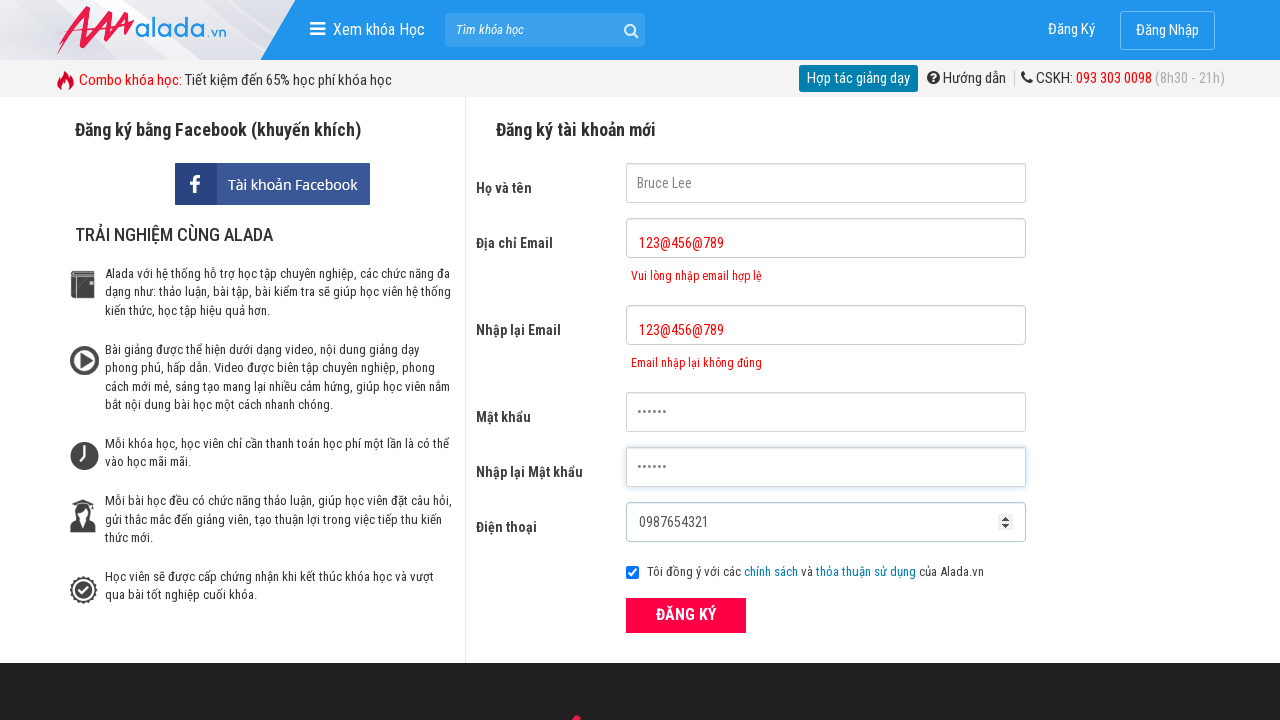

Clicked ĐĂNG KÝ (Register) button at (686, 615) on xpath=//form[@id='frmLogin']//button[text()='ĐĂNG KÝ']
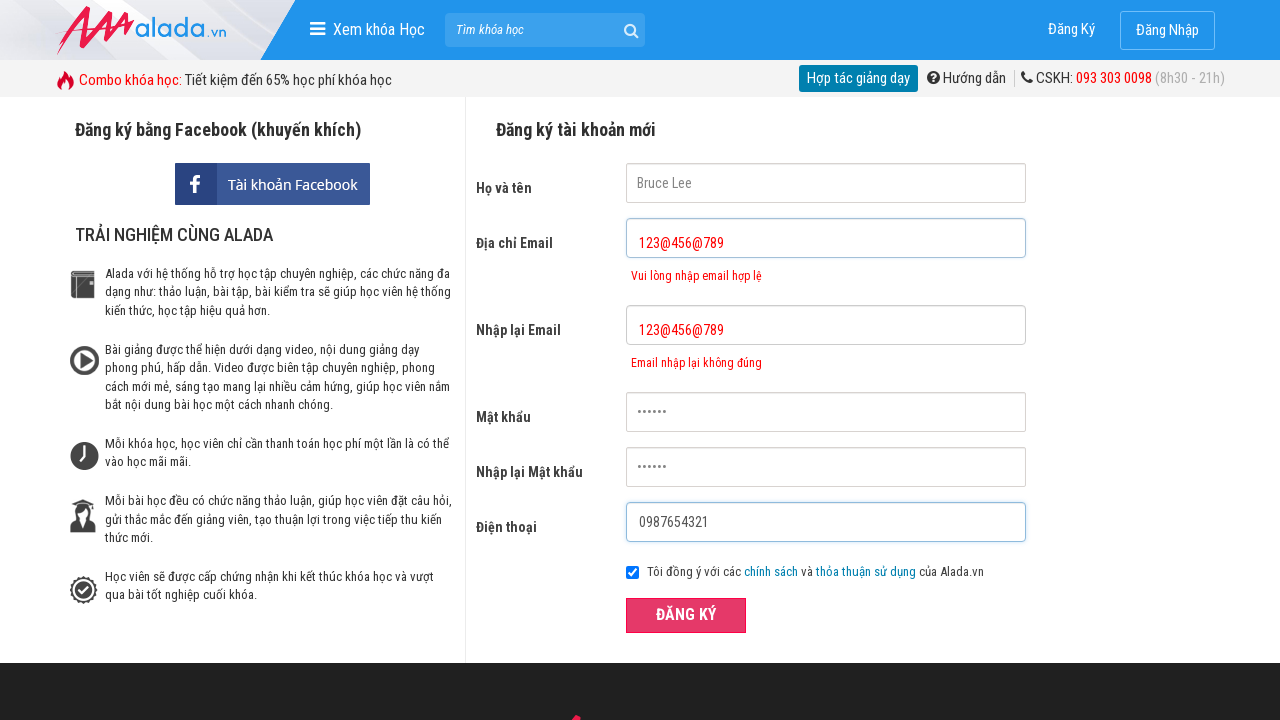

Email error message appeared
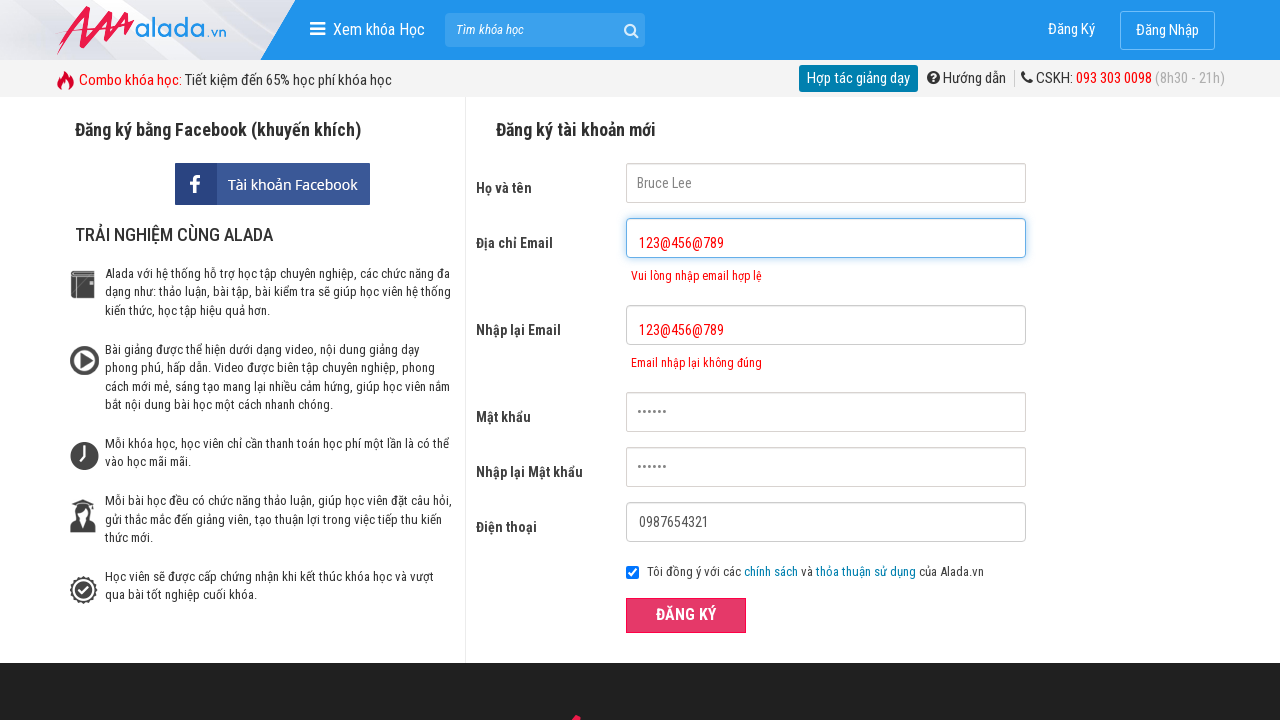

Confirm email error message appeared
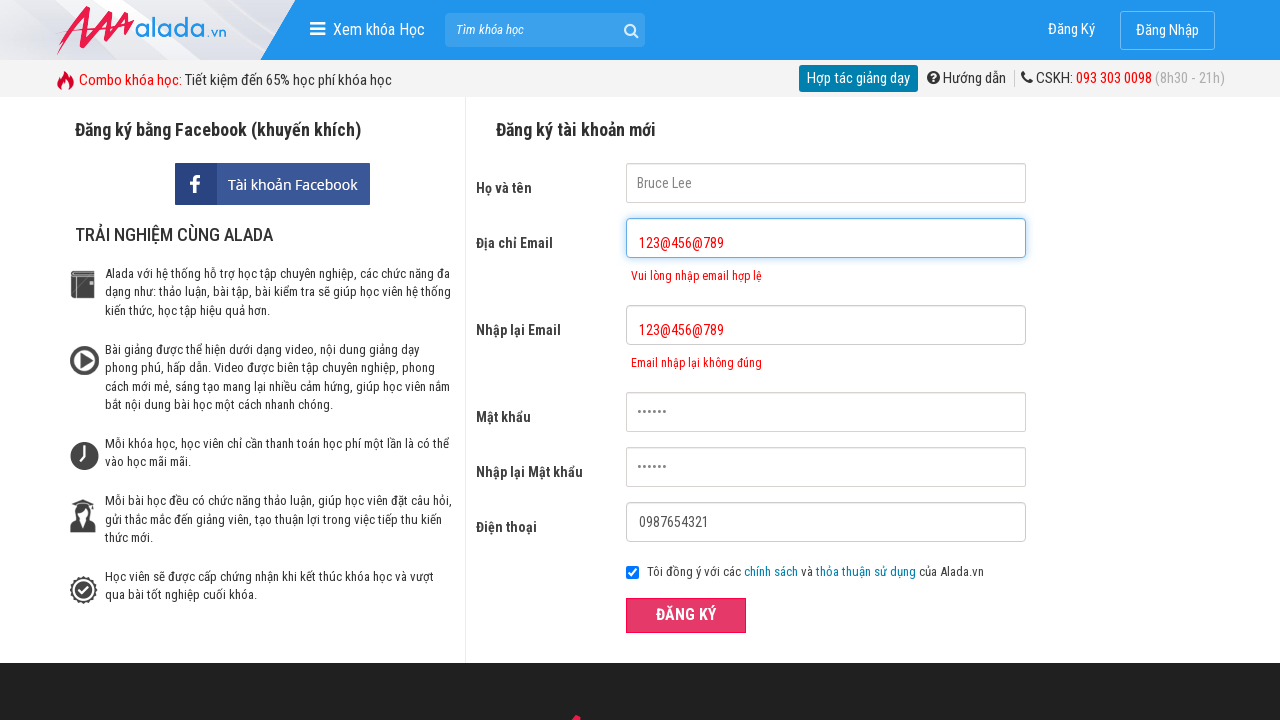

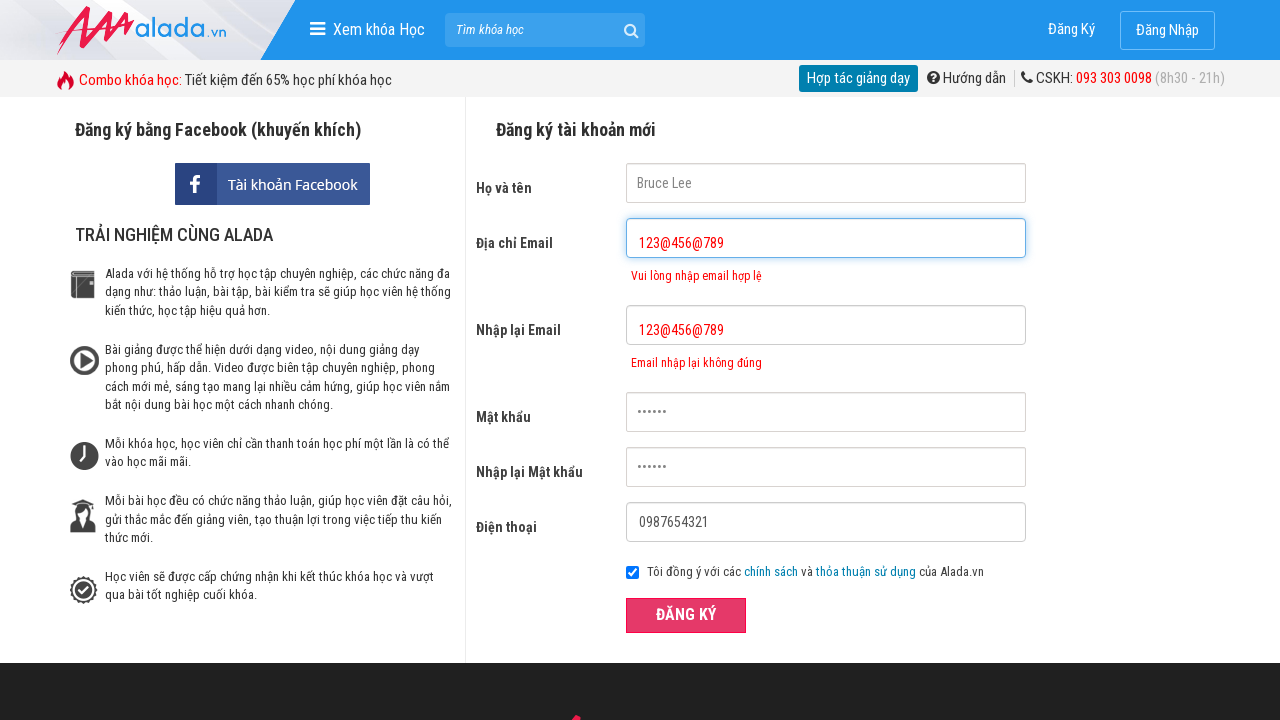